Tests clicking on a hobbies checkbox element on the Selenium automation practice page

Starting URL: https://www.tutorialspoint.com/selenium/practice/selenium_automation_practice.php

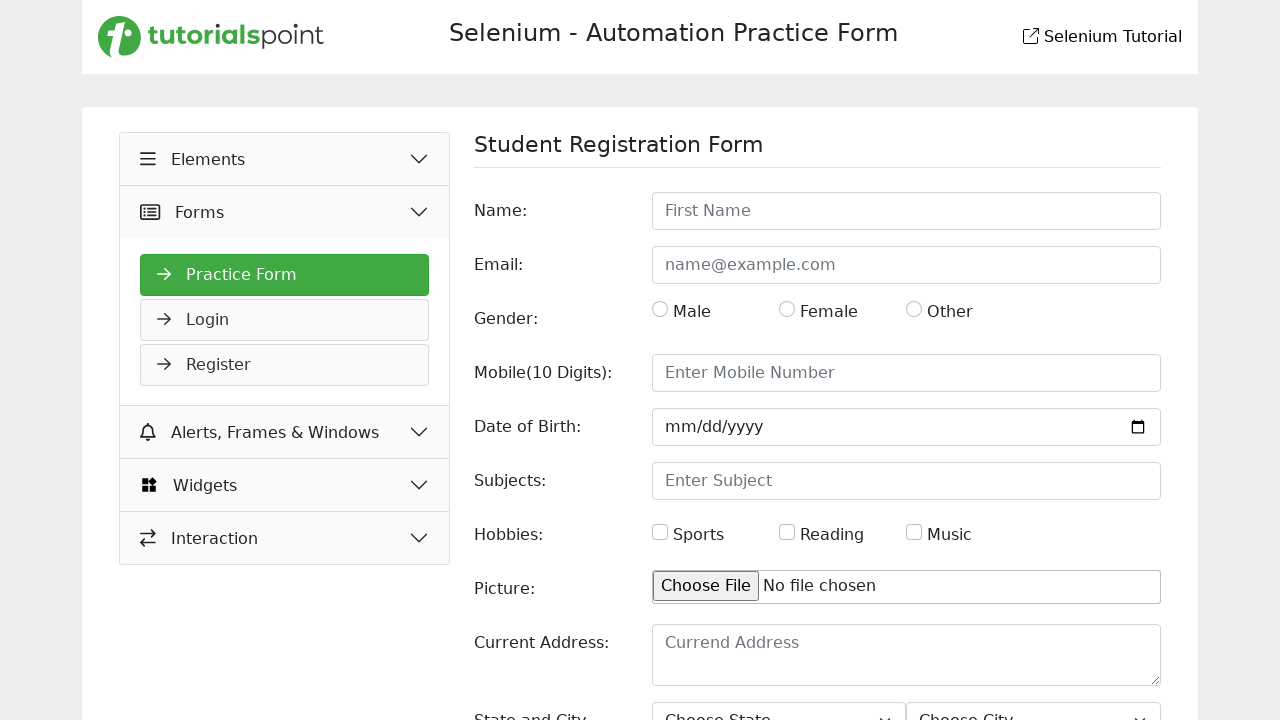

Waited for hobbies checkbox to become visible
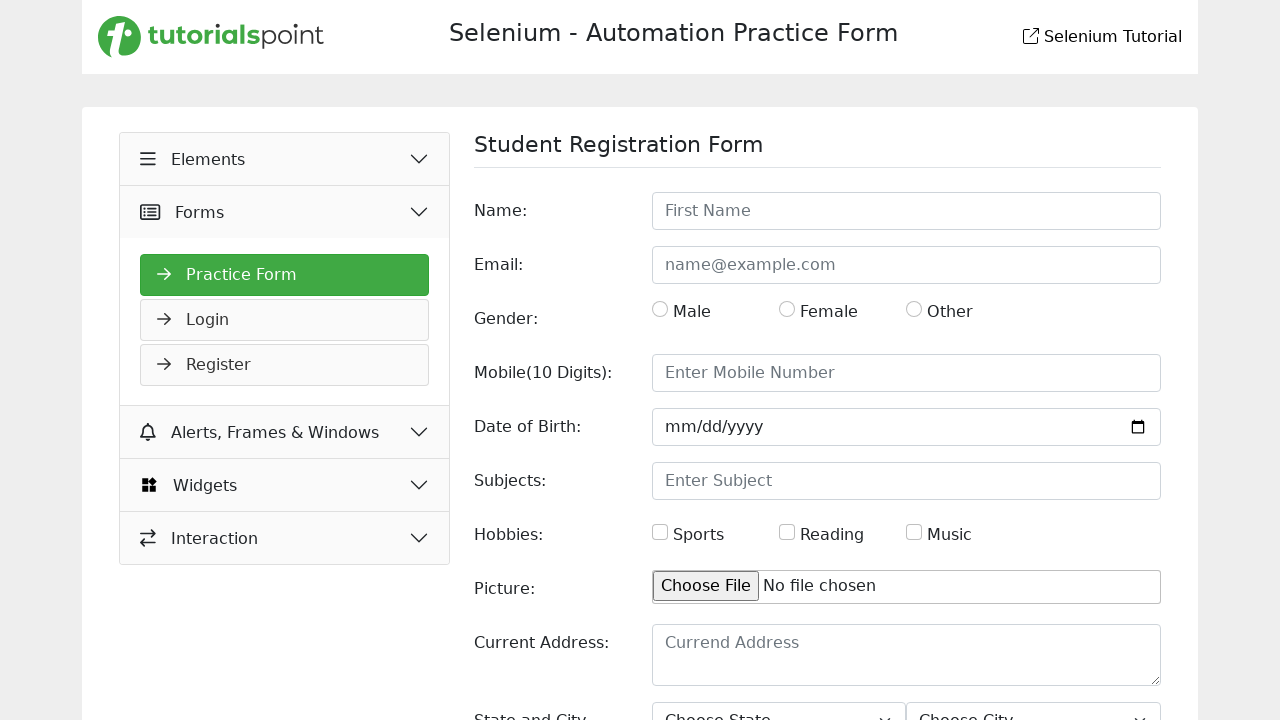

Clicked on the hobbies checkbox element at (660, 532) on #hobbies
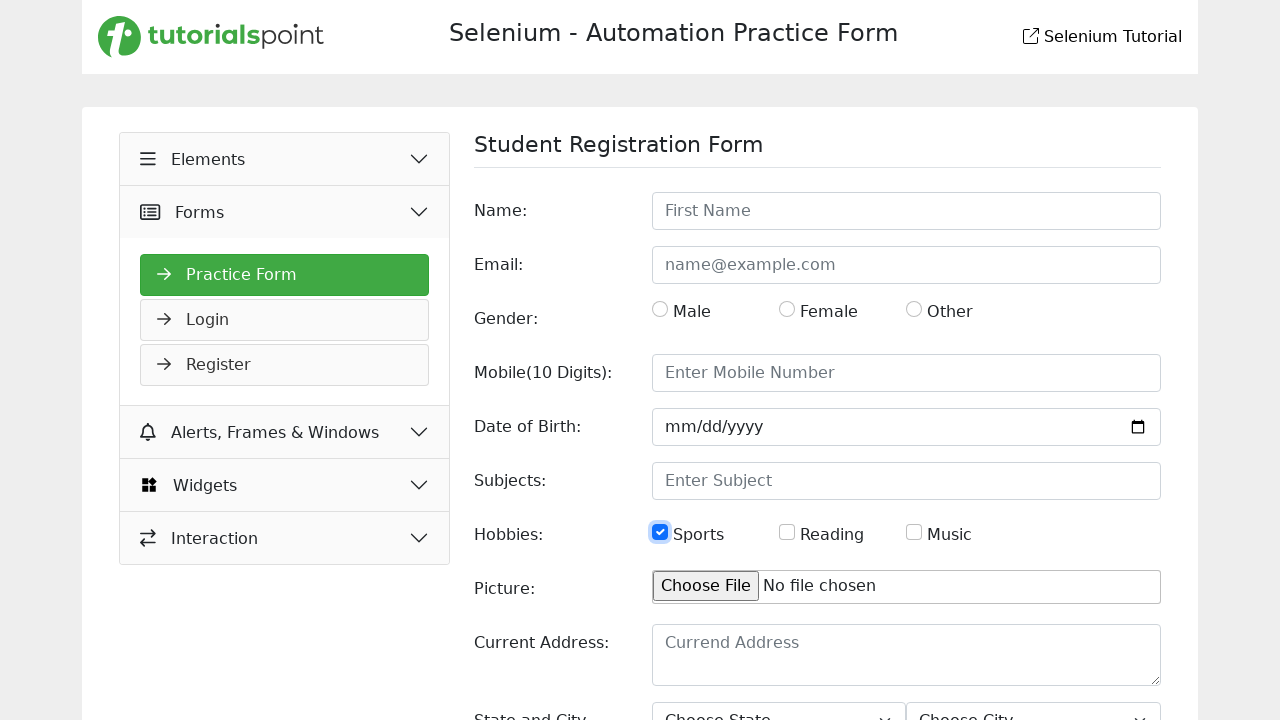

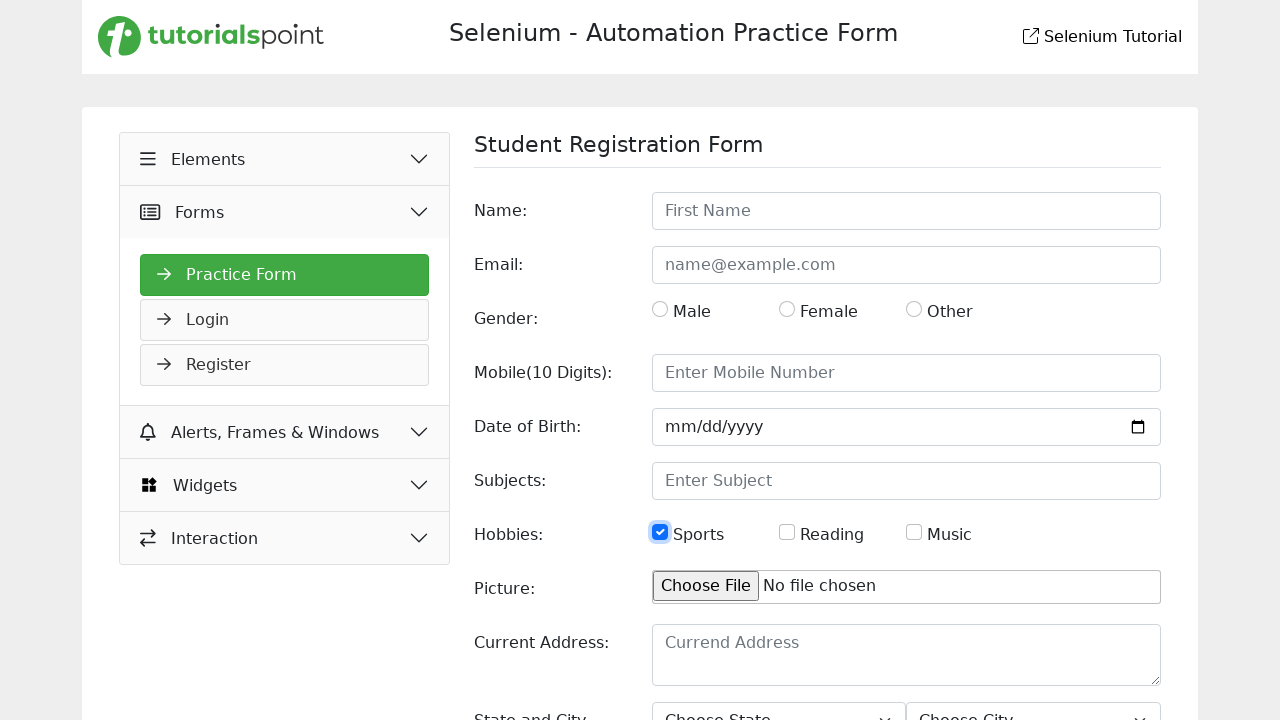